Tests responsive design by inserting a student and verifying height field visibility across different screen resolutions

Starting URL: https://ciscodeto.github.io/AcodemiaGerenciamento/yalunos.html

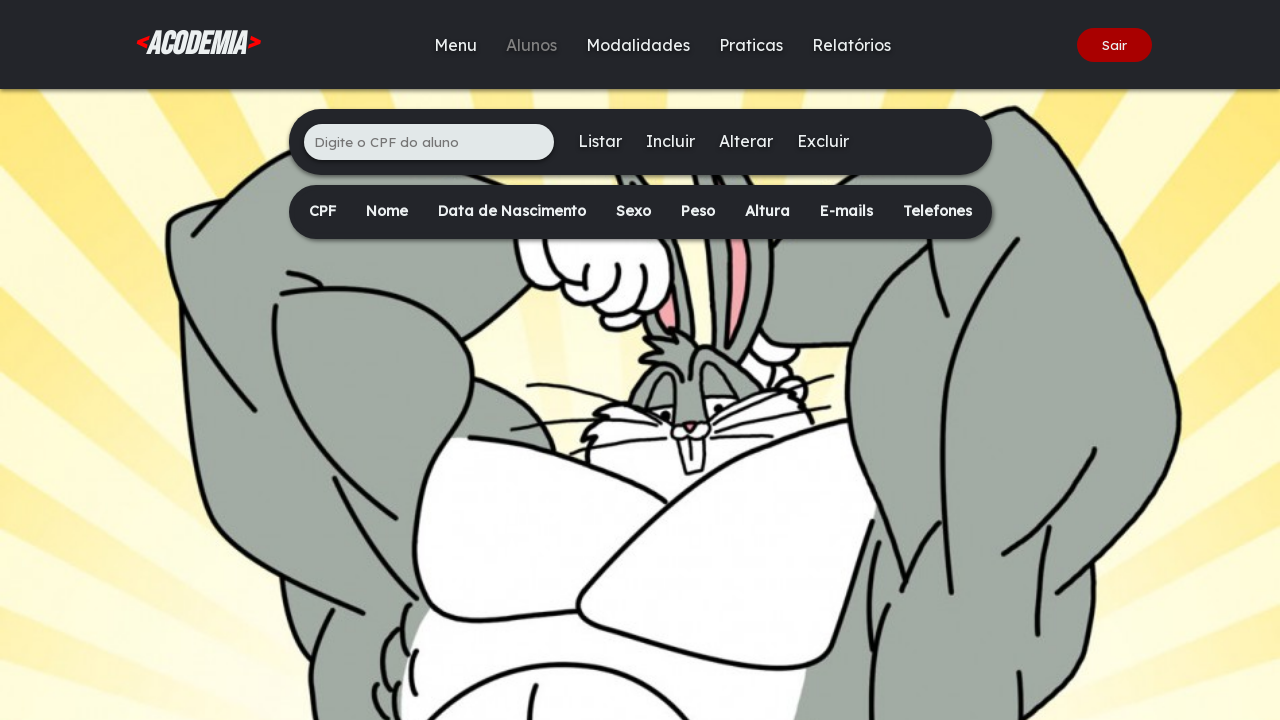

Filled CPF field with '321.654.987-12' on xpath=/html/body/div[2]/main/div[1]/ul/li[1]/input
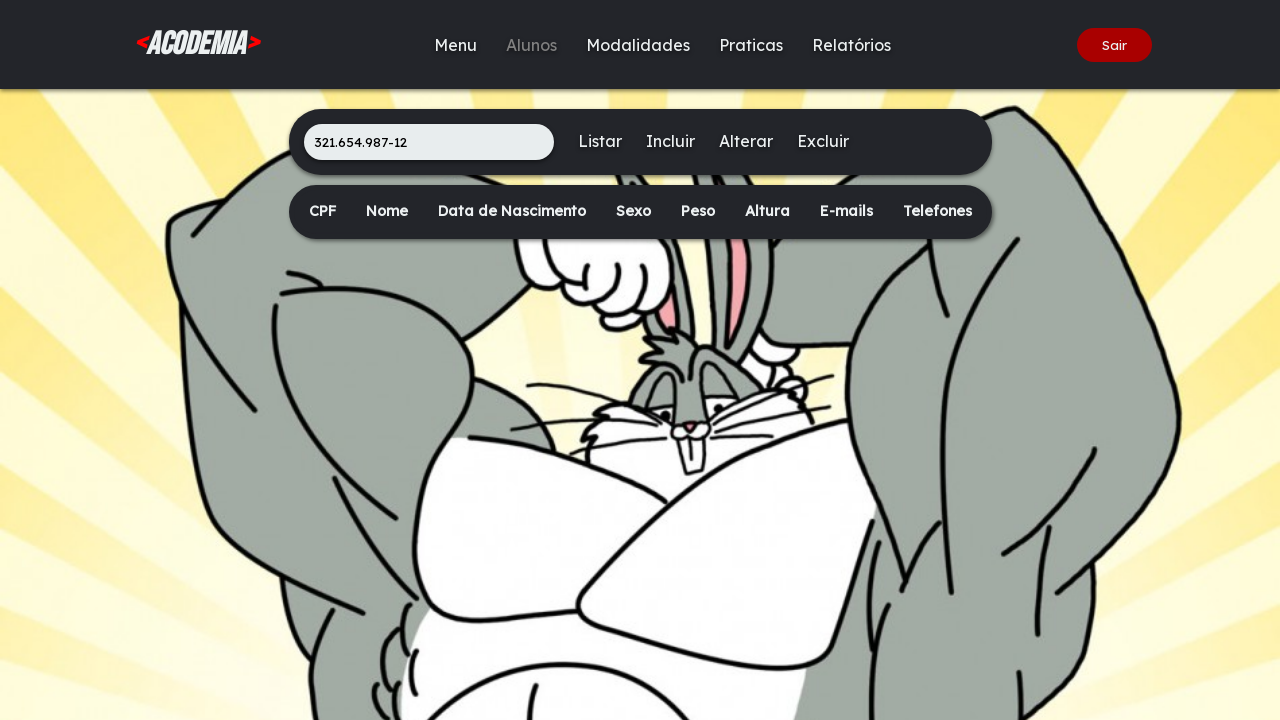

Clicked 'Incluir' button to add new student at (670, 141) on xpath=/html/body/div[2]/main/div[1]/ul/li[3]/a
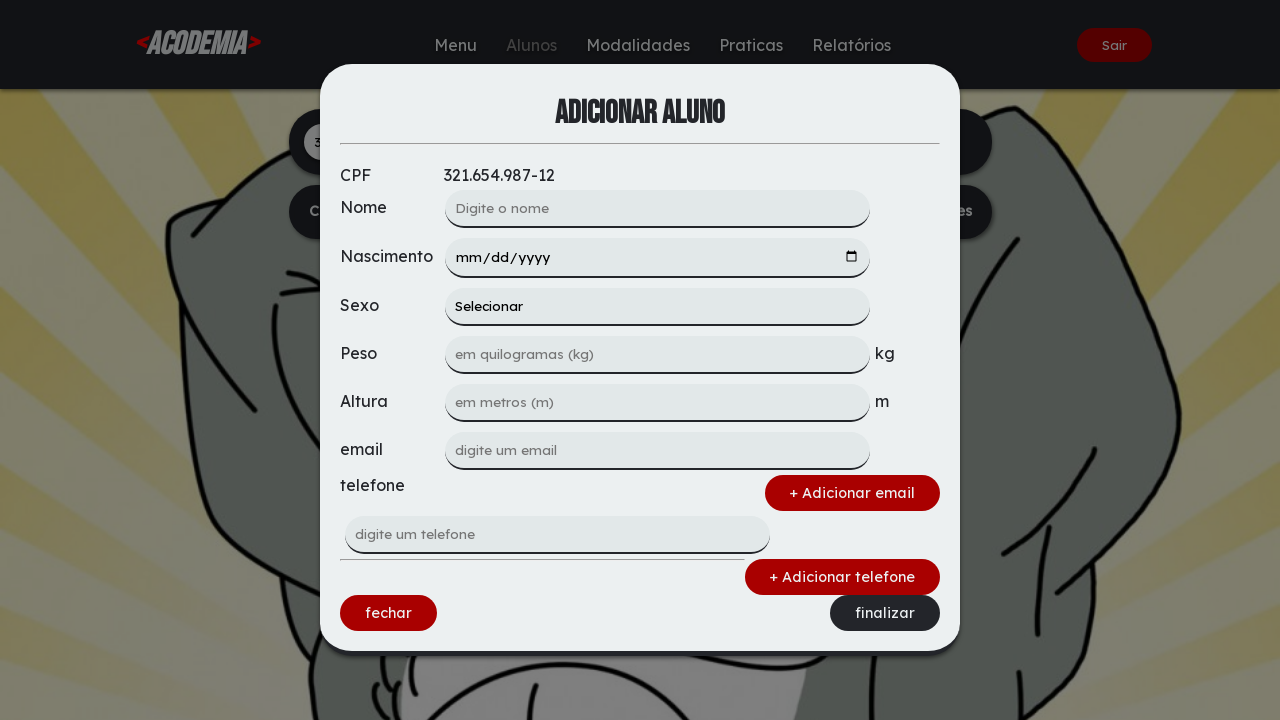

Filled weight field with '68' on xpath=/html/body/div[1]/div/form/input[3]
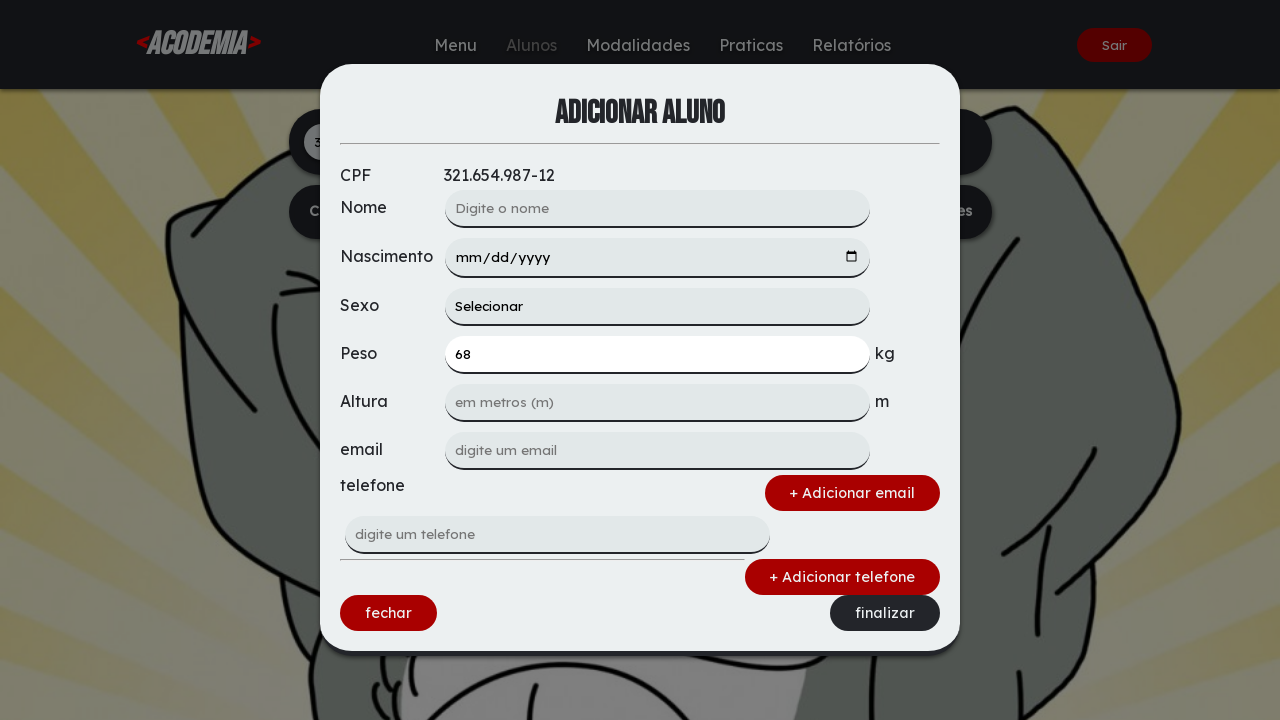

Filled height field with '1,80' on xpath=/html/body/div[1]/div/form/input[4]
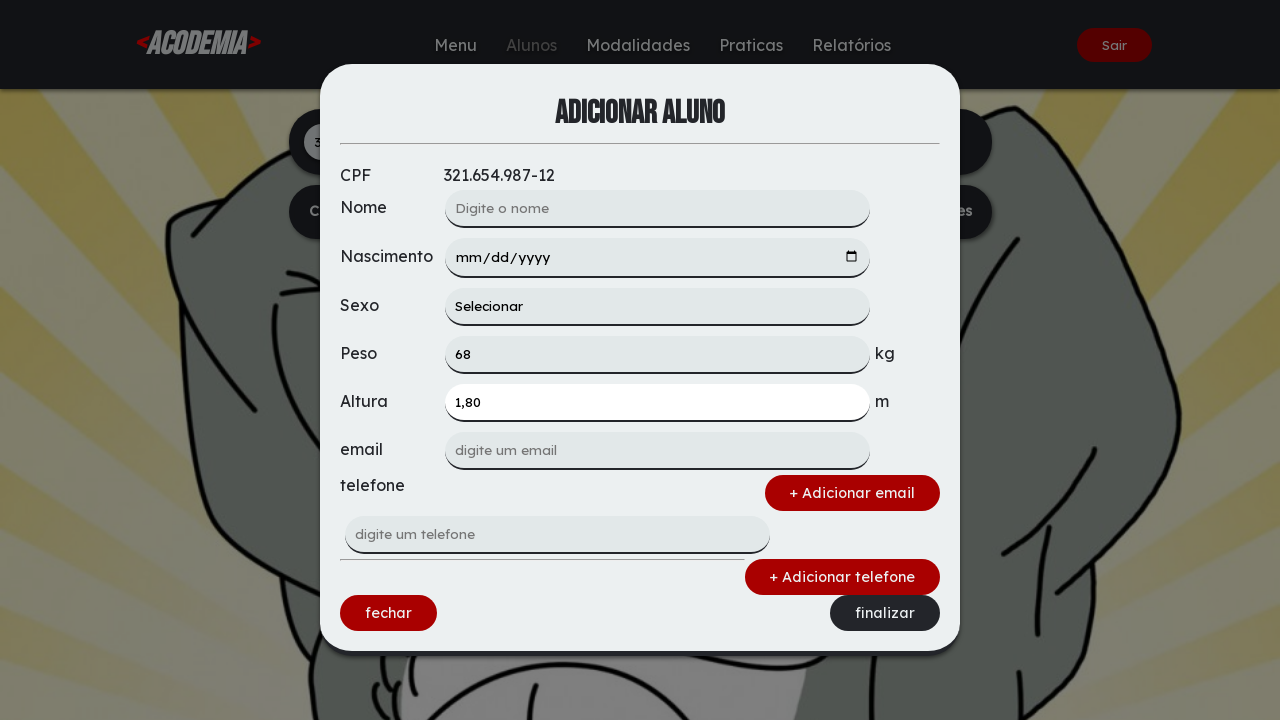

Clicked 'Finalizar' button to complete student registration at (885, 613) on xpath=/html/body/div[1]/div/form/div[3]/a[2]
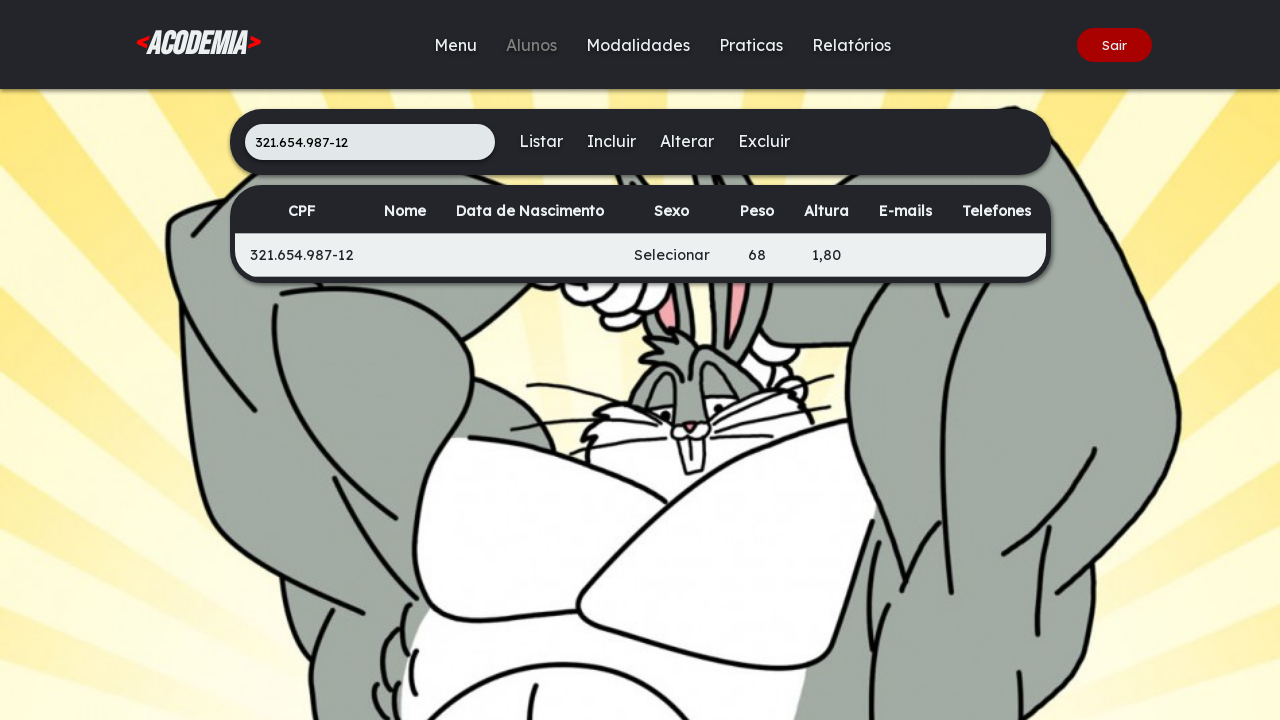

Clicked 'Listar' button to view student list at (540, 141) on xpath=/html/body/div[2]/main/div[1]/ul/li[2]/a
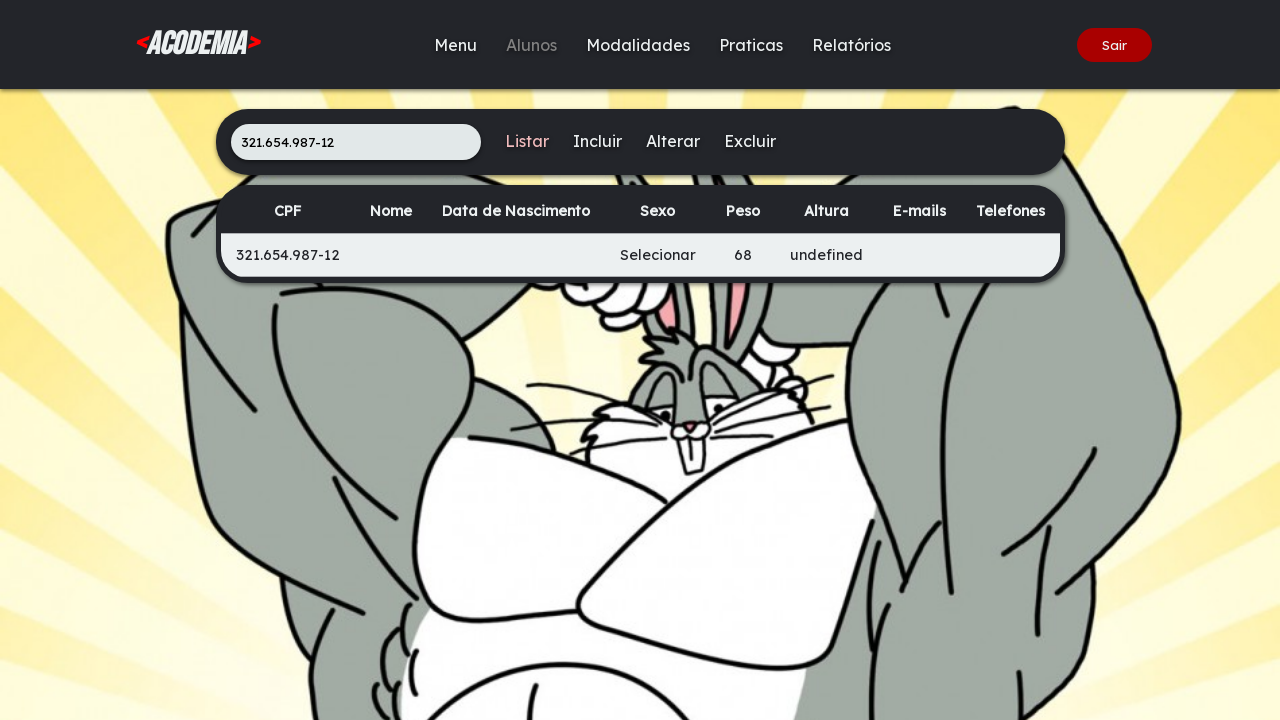

Set viewport to 1920x1080 resolution
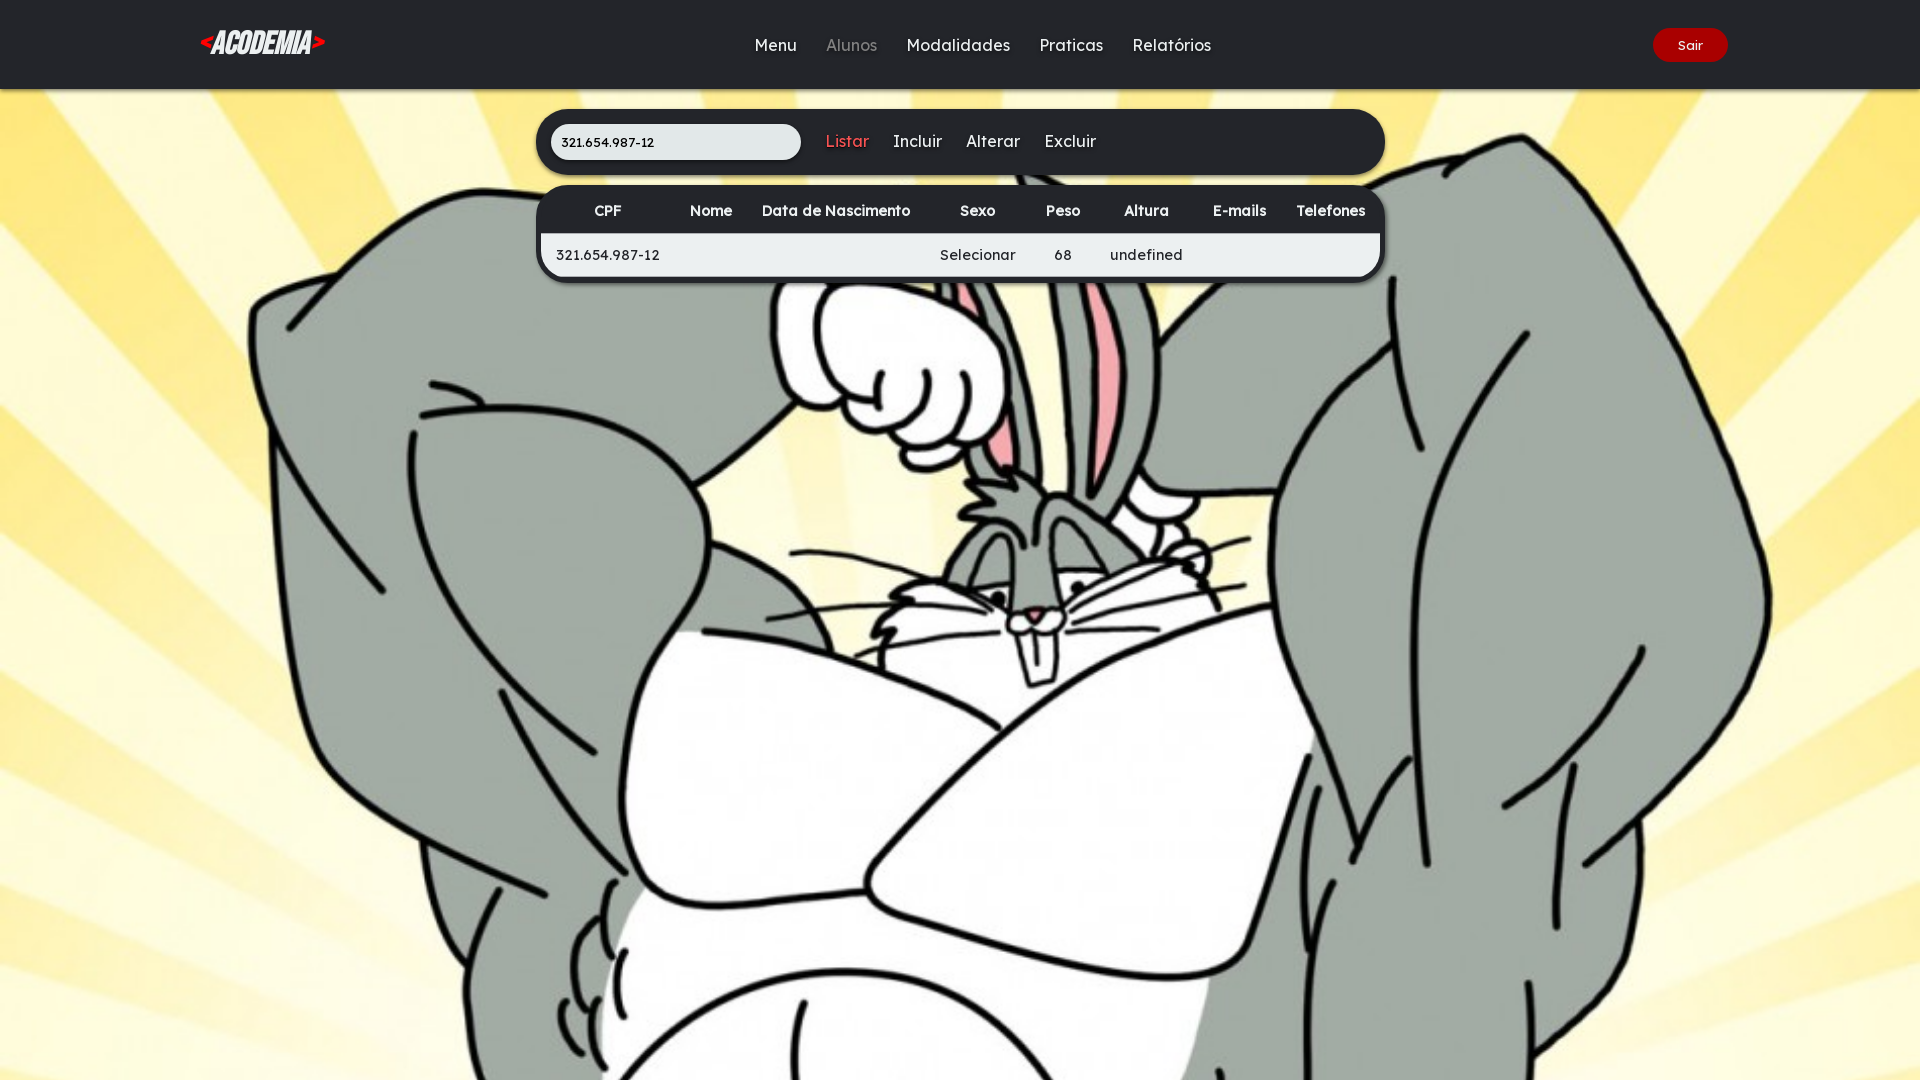

Verified height field is visible at 1920x1080 resolution
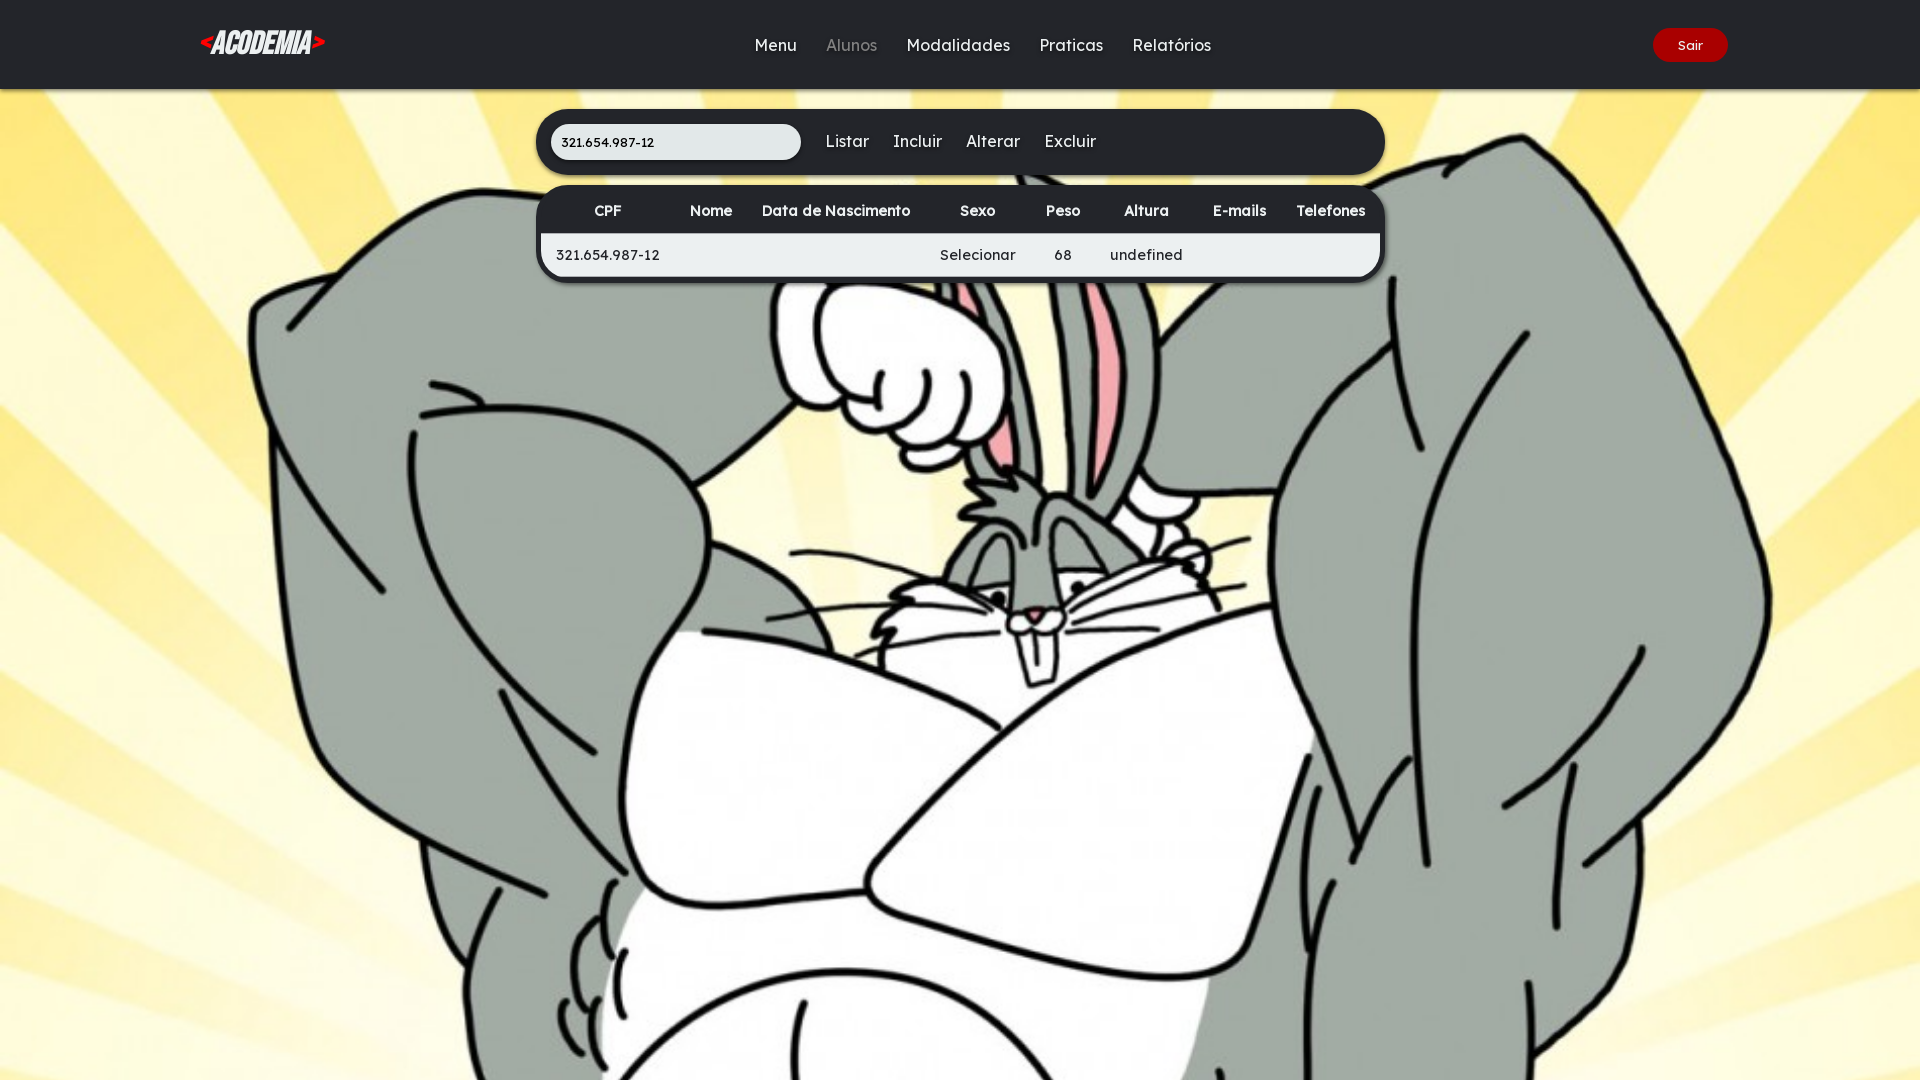

Set viewport to 1024x768 resolution
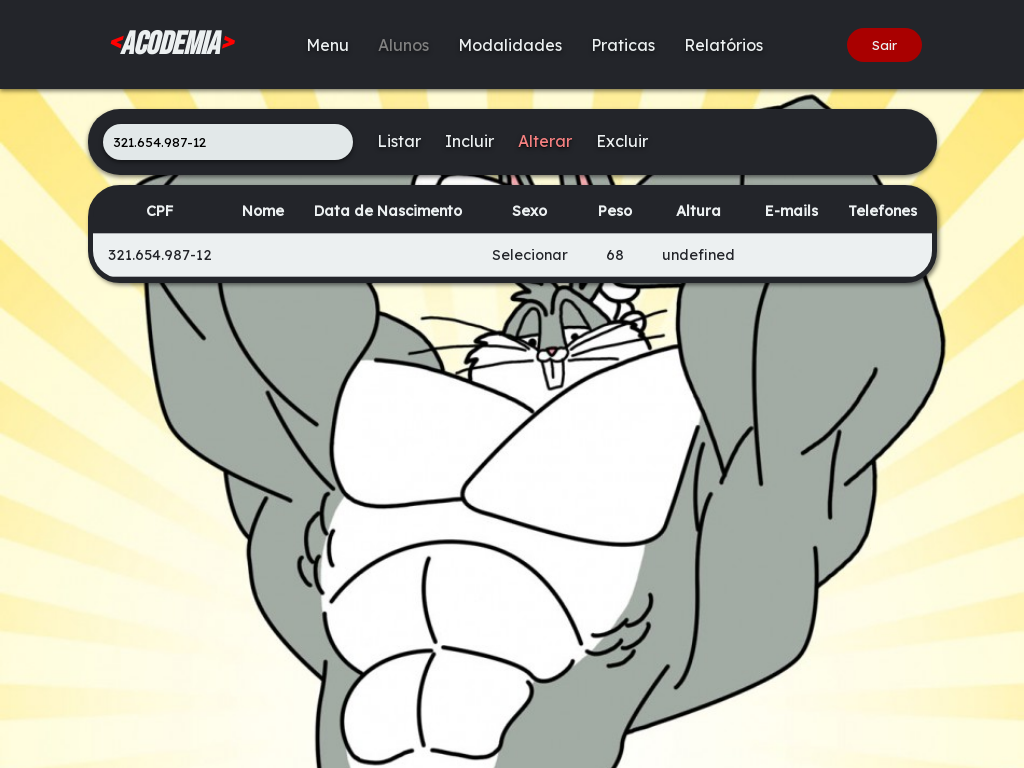

Verified height field is visible at 1024x768 resolution
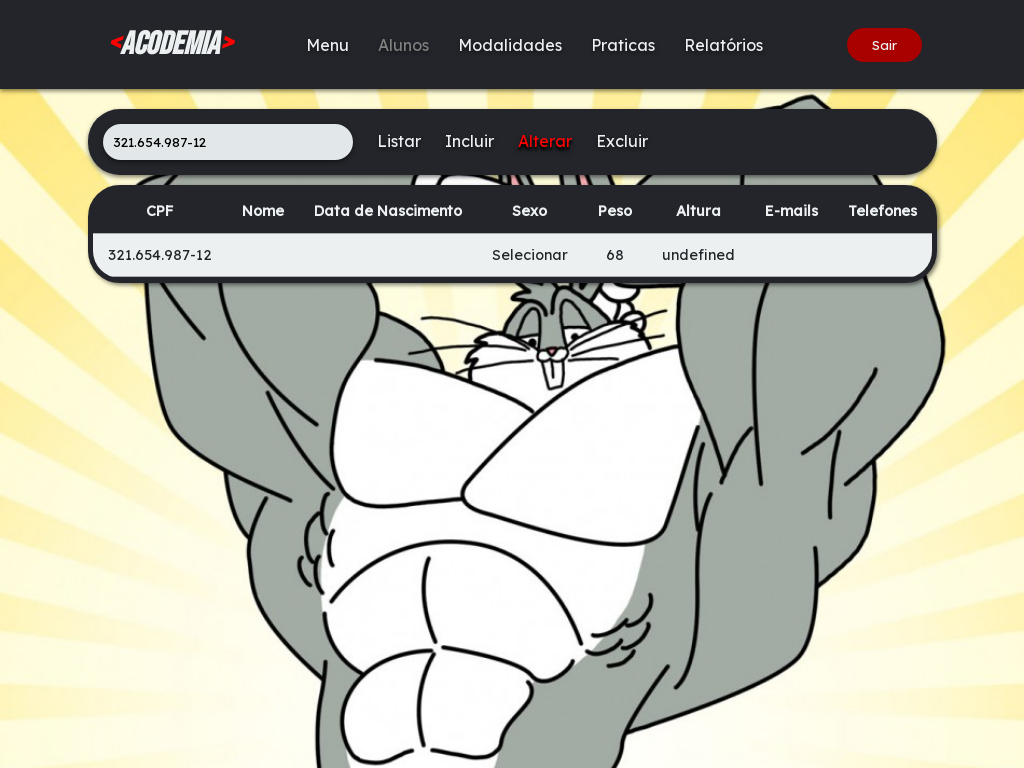

Set viewport to 768x1024 resolution
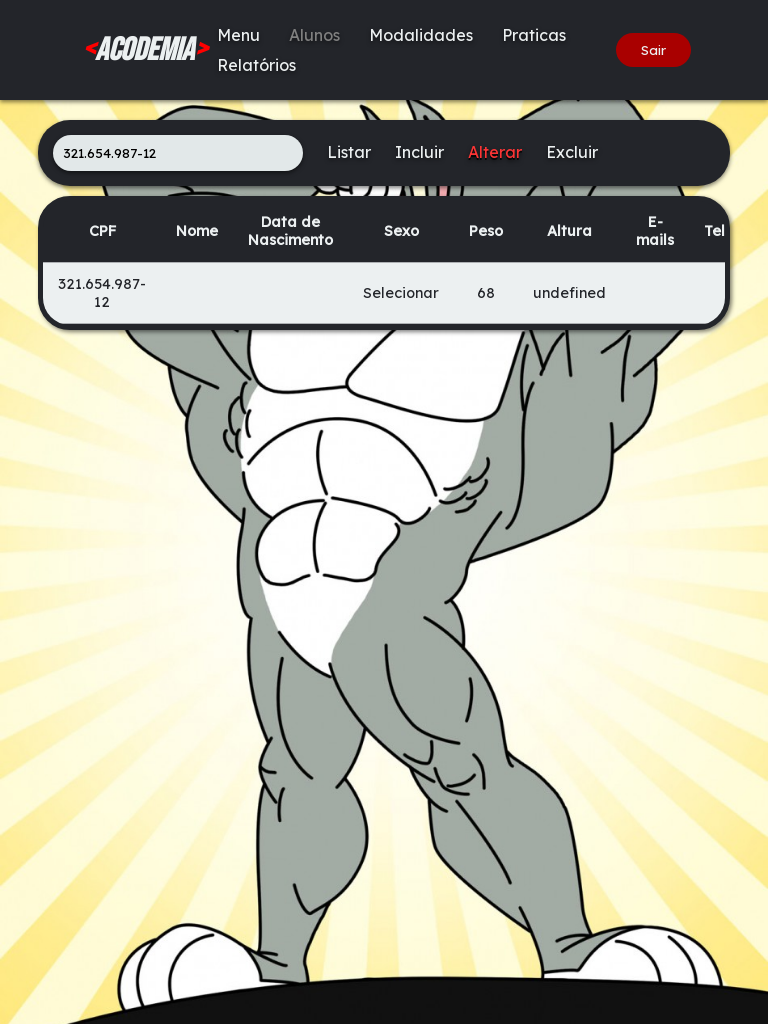

Verified height field is visible at 768x1024 resolution
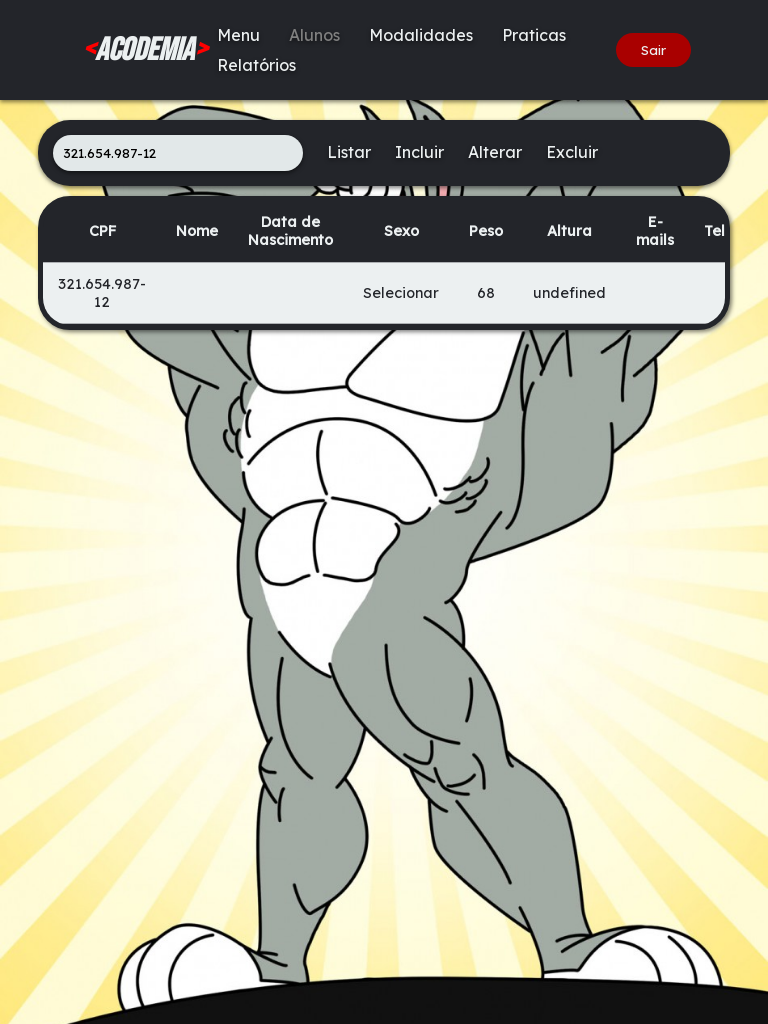

Set viewport to 375x812 resolution
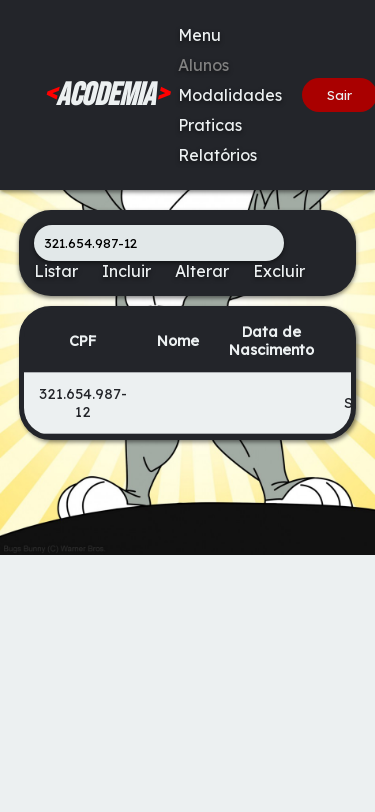

Verified height field is visible at 375x812 resolution
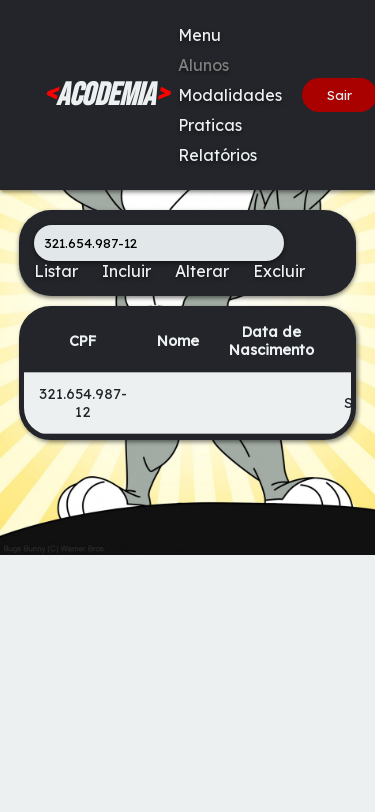

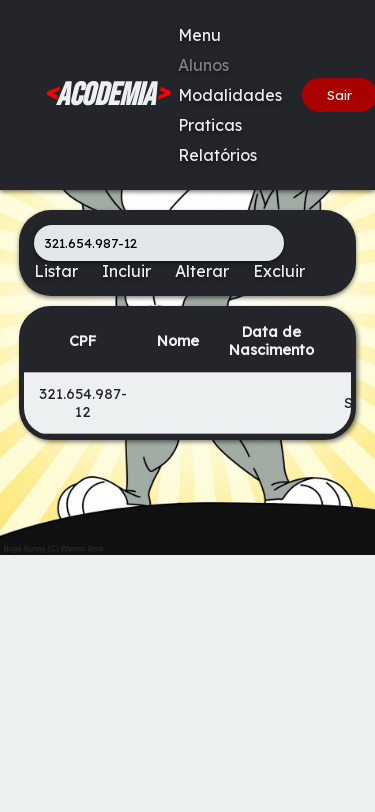